Tests dropdown selection functionality by selecting an option from a dropdown menu using visible text

Starting URL: https://grotechminds.com/dropdown/

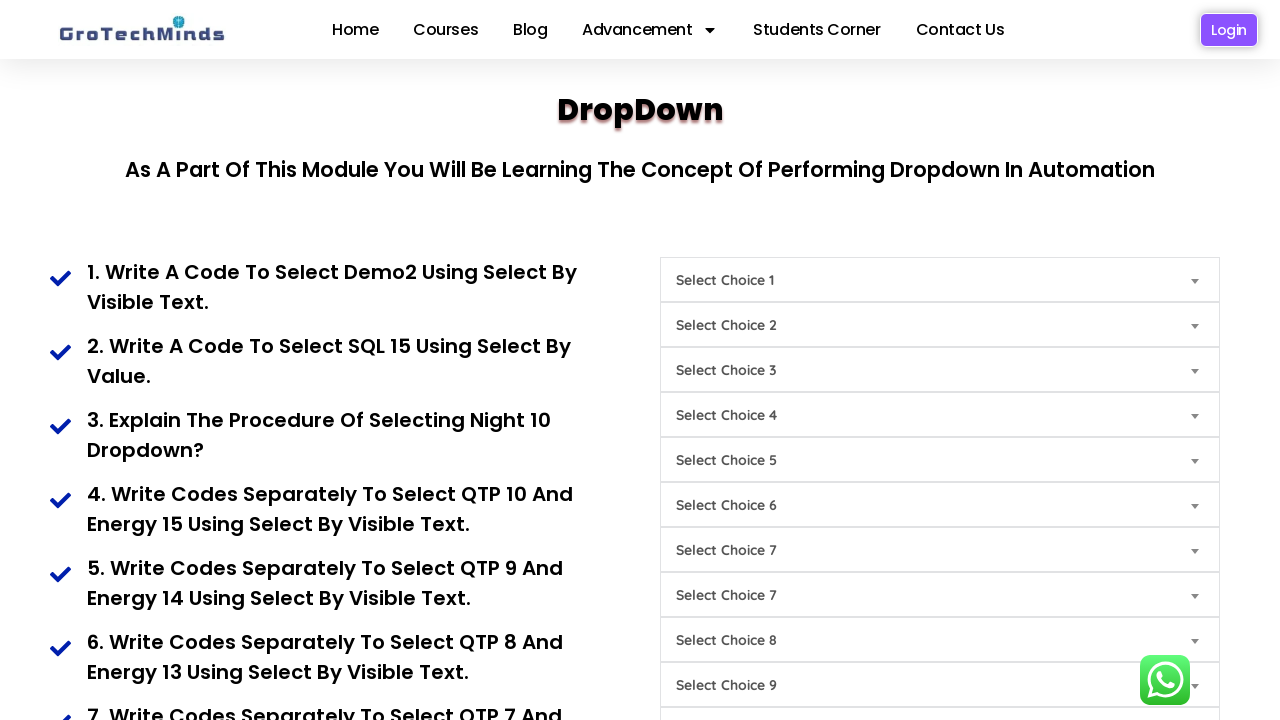

Navigated to dropdown practice page
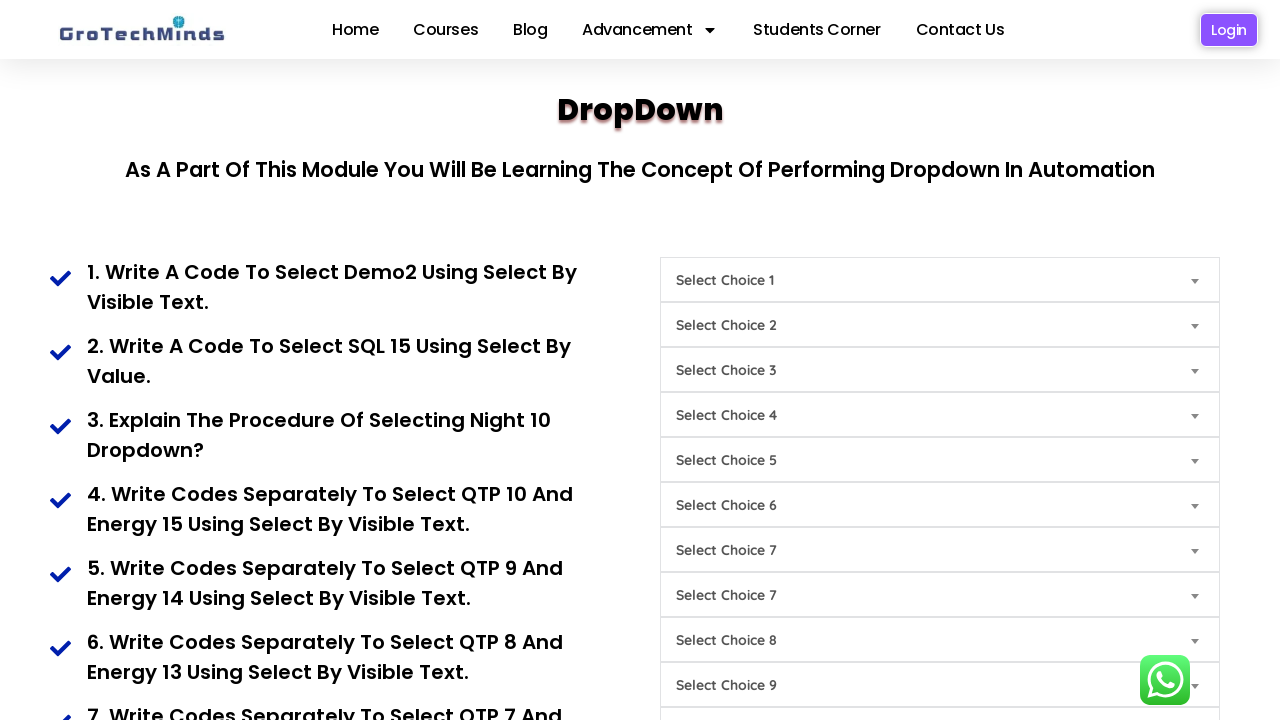

Selected 'Demo2' option from the dropdown menu on #Choice1
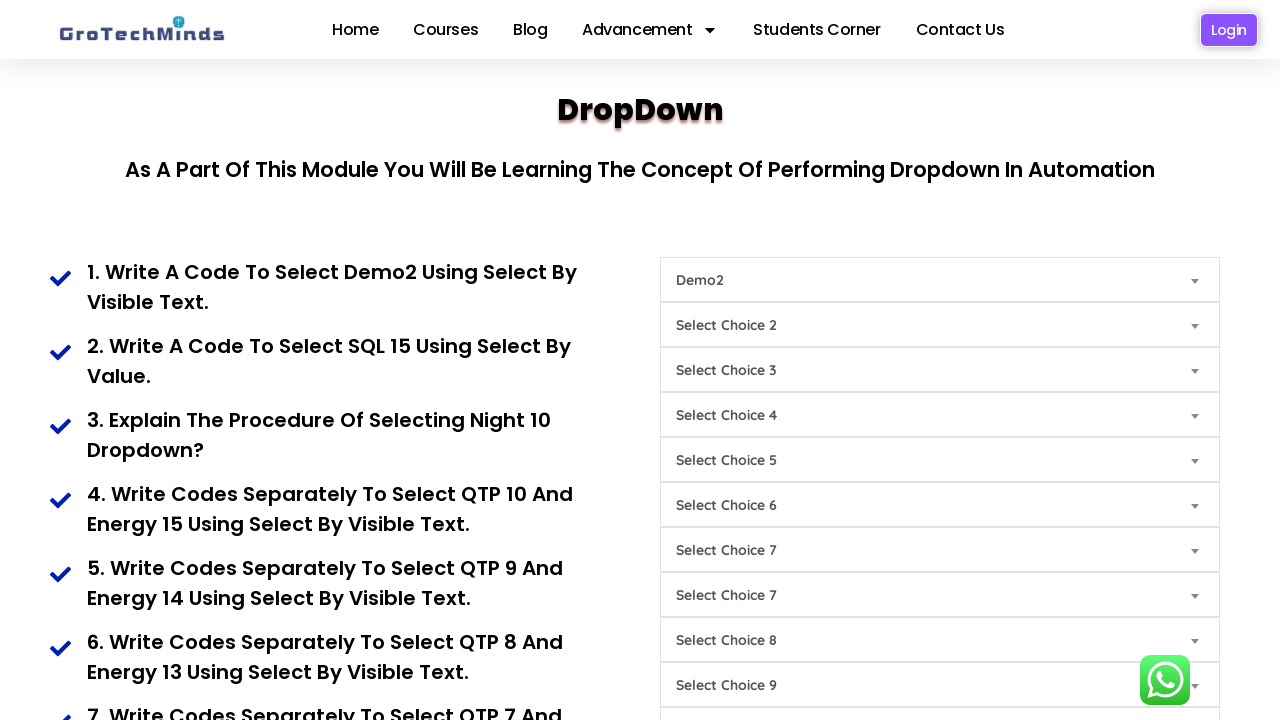

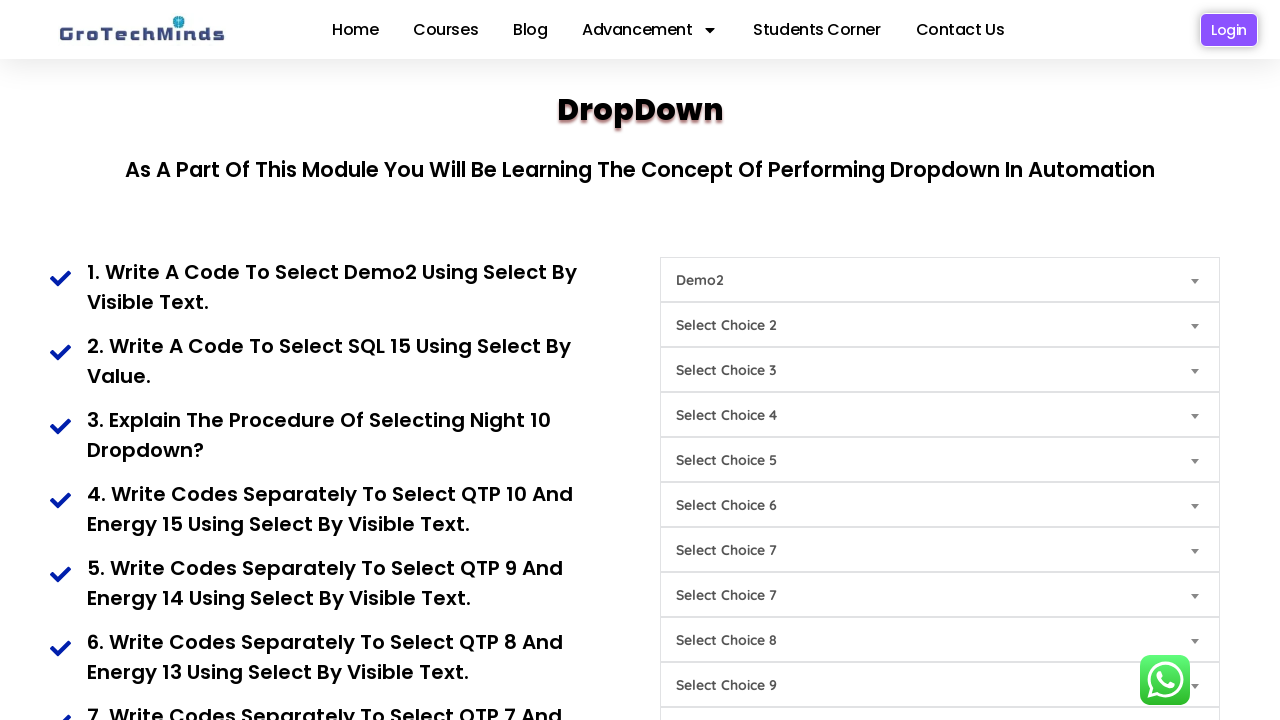